Tests dropdown functionality by verifying the content of a color dropdown and checking whether a specific value is present or absent

Starting URL: https://testautomationpractice.blogspot.com/

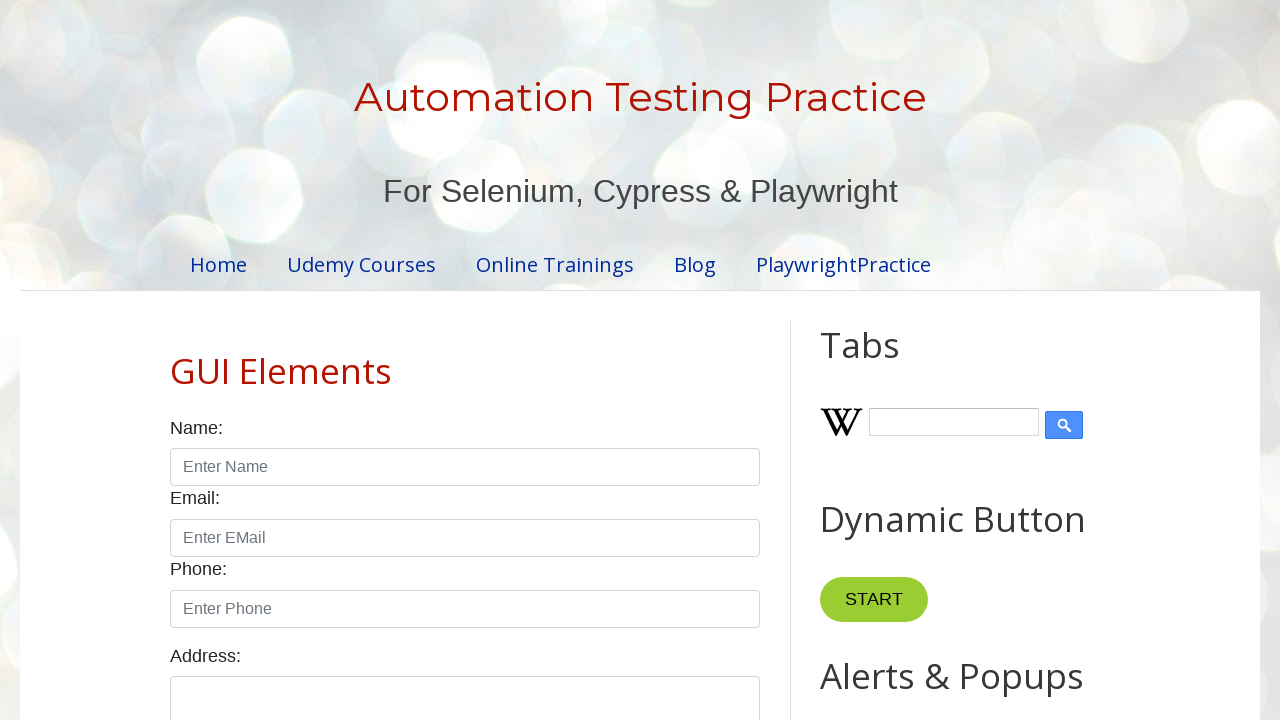

Retrieved text content from colors dropdown
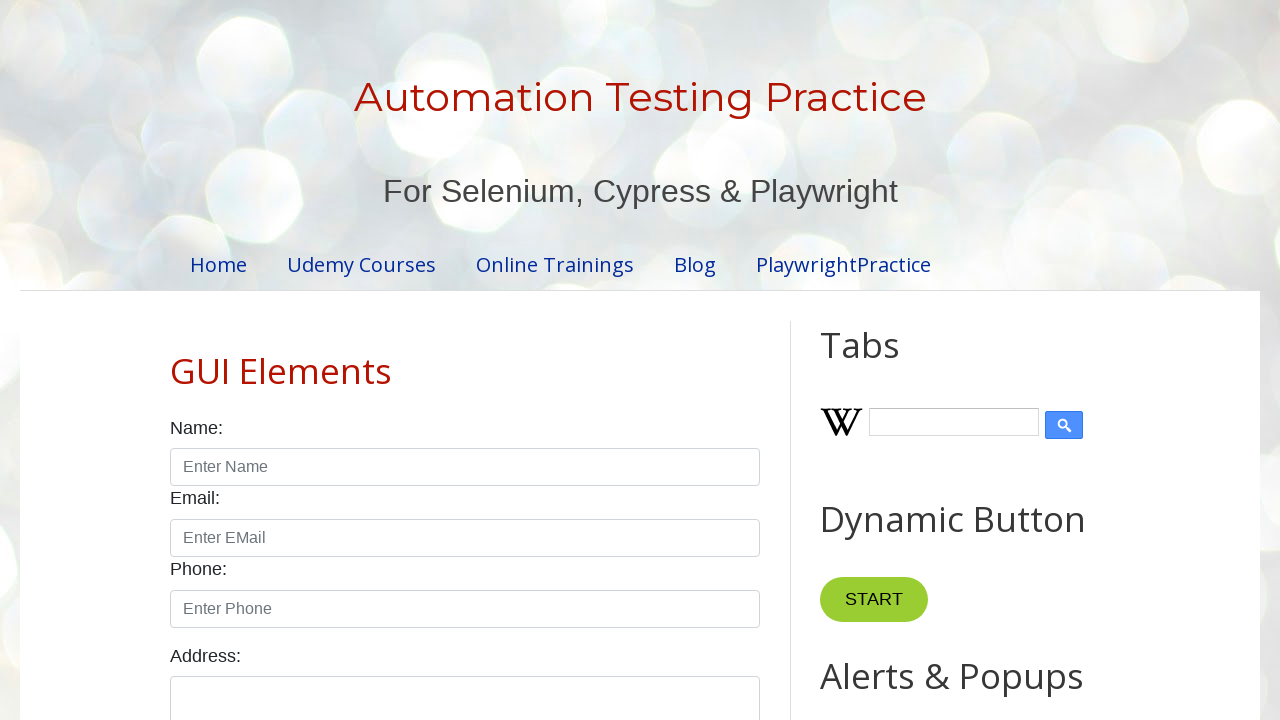

Verified that 'Black' is not present in dropdown options
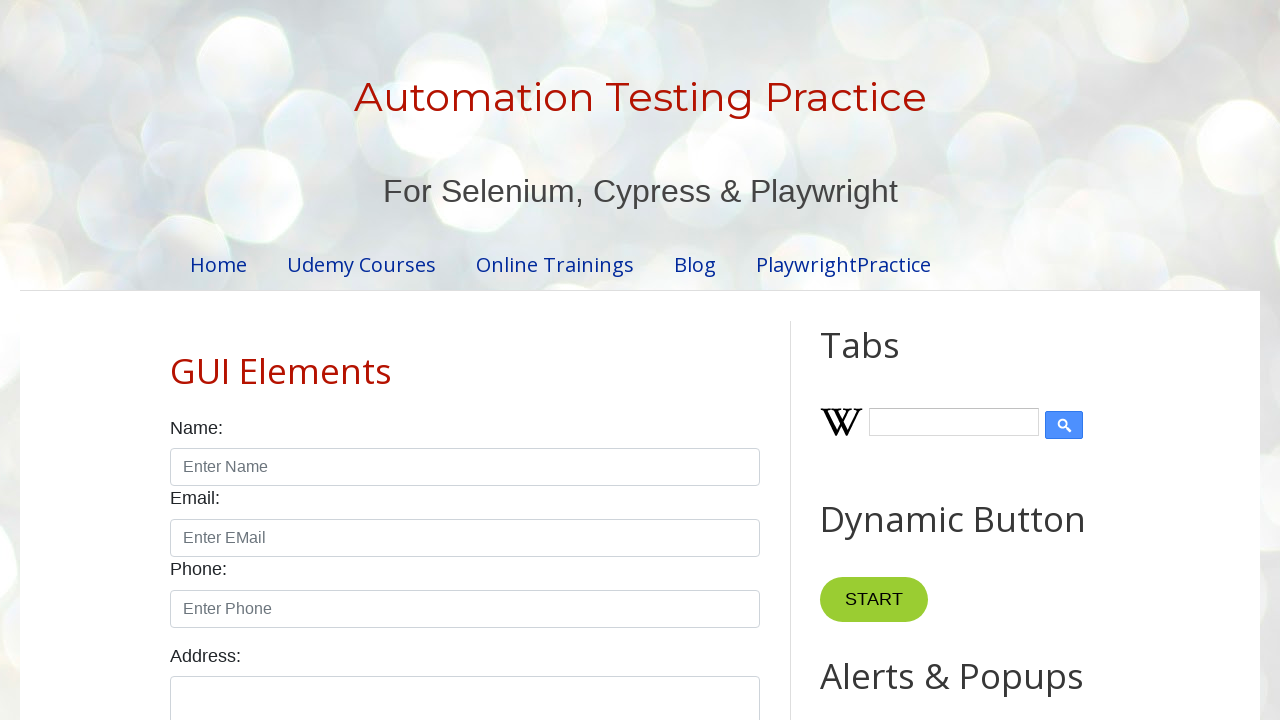

Waited 5 seconds to observe the result
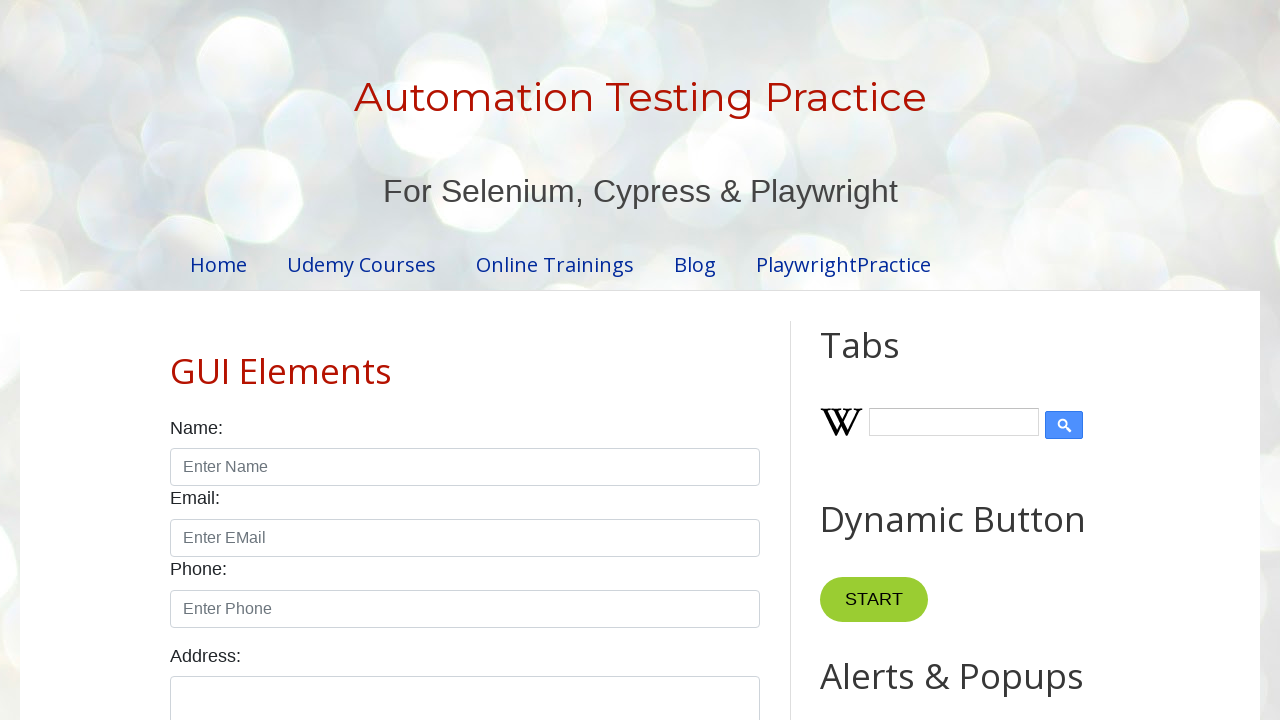

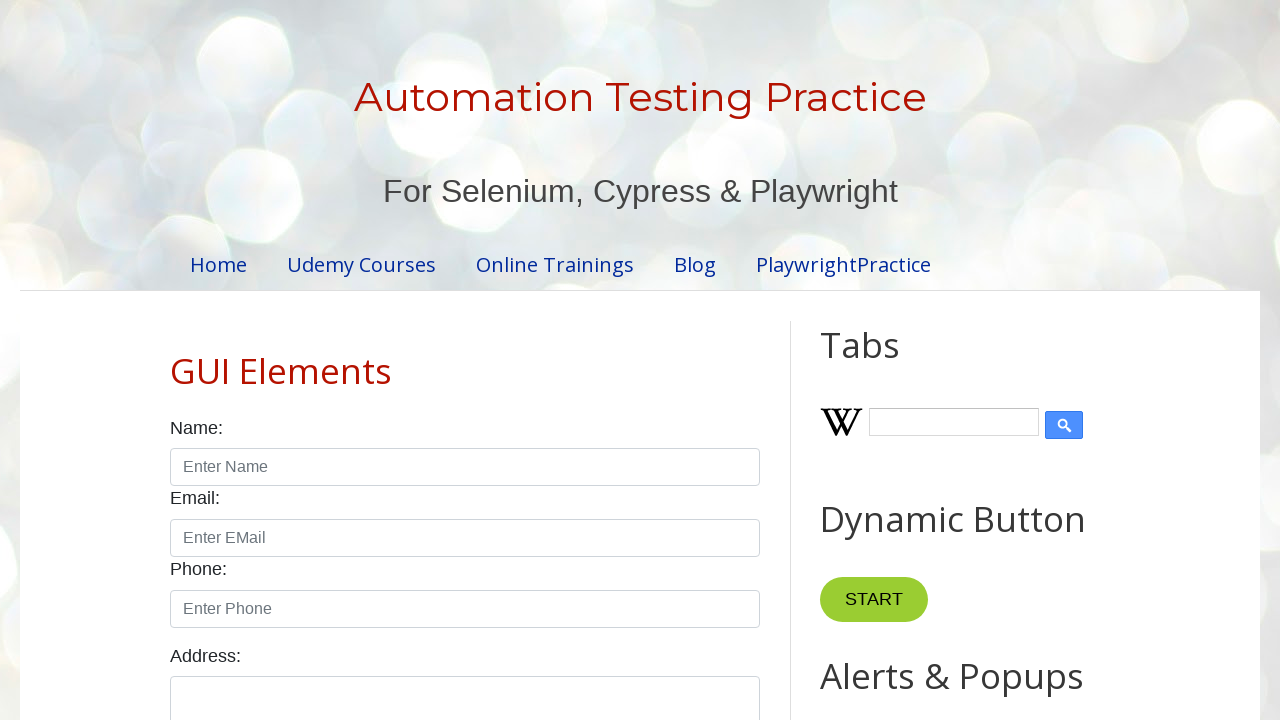